Parameterized test that searches for a name (Phoebe) on a banking demo website

Starting URL: http://zero.webappsecurity.com/index.html

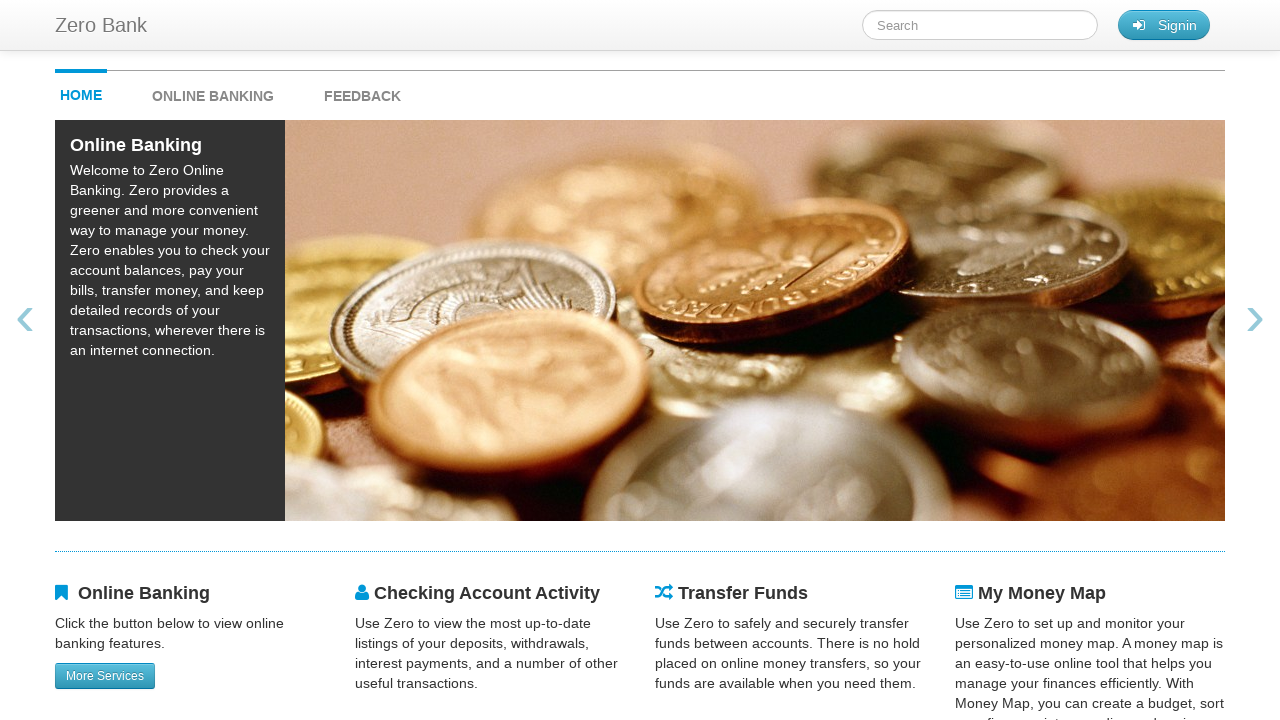

Clicked on search field at (980, 25) on #searchTerm
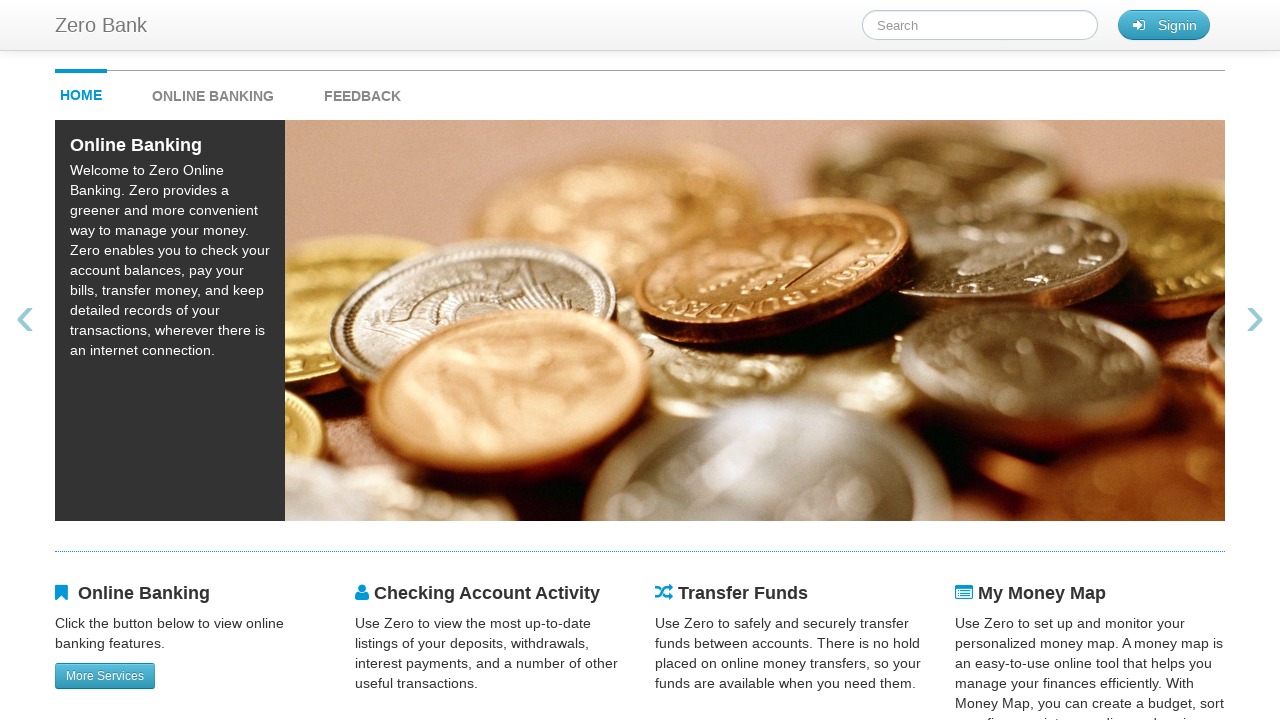

Filled search field with 'Phoebe' on #searchTerm
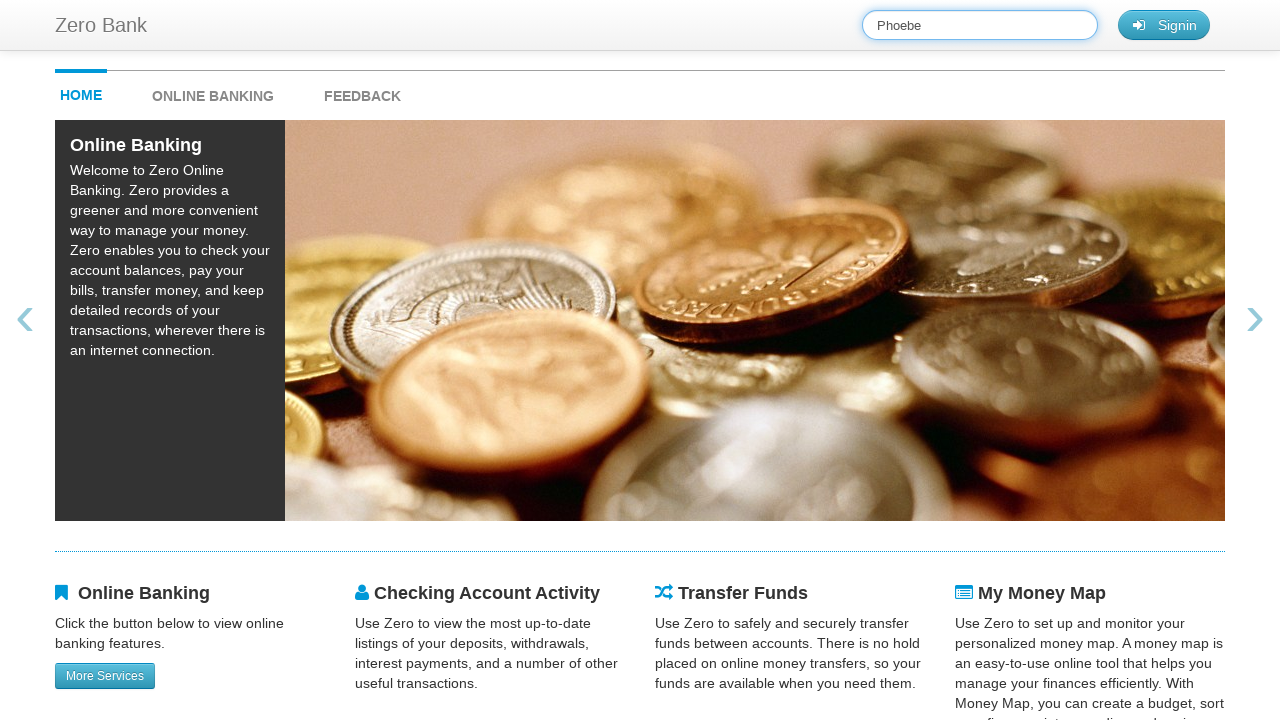

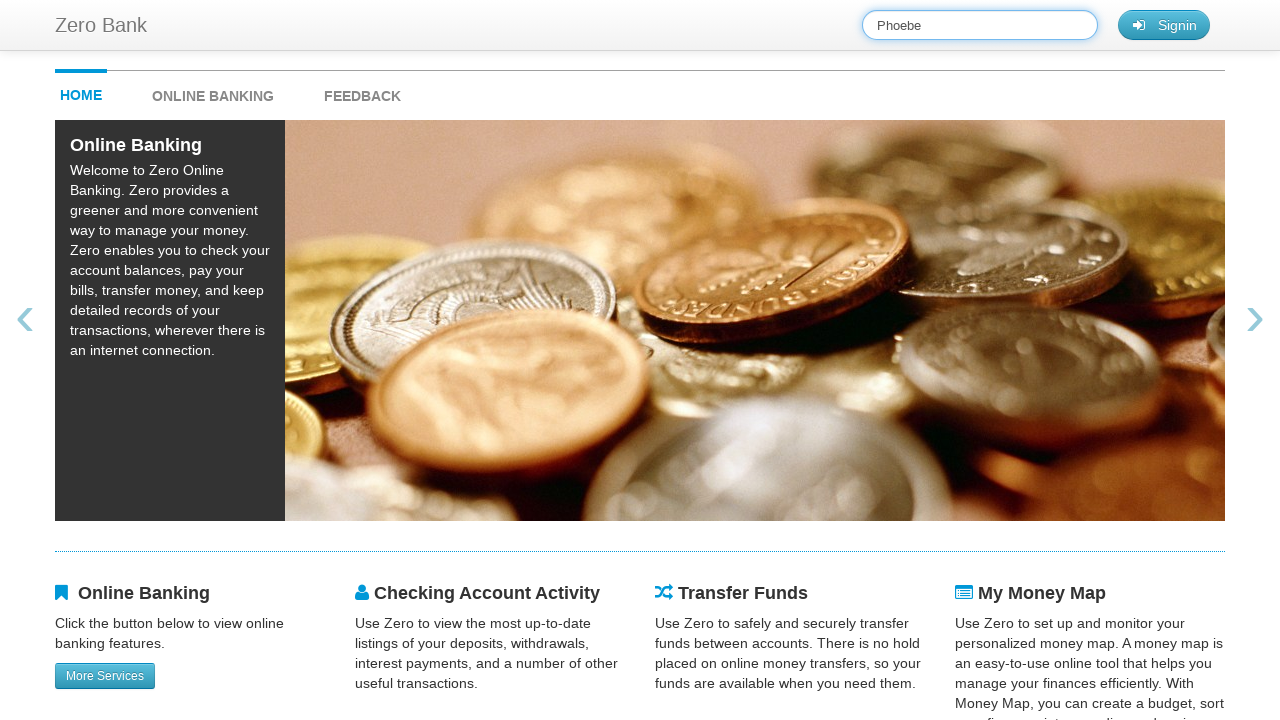